Tests navigation to Nokia Lumia product page and verifies the price is displayed correctly

Starting URL: https://www.demoblaze.com/

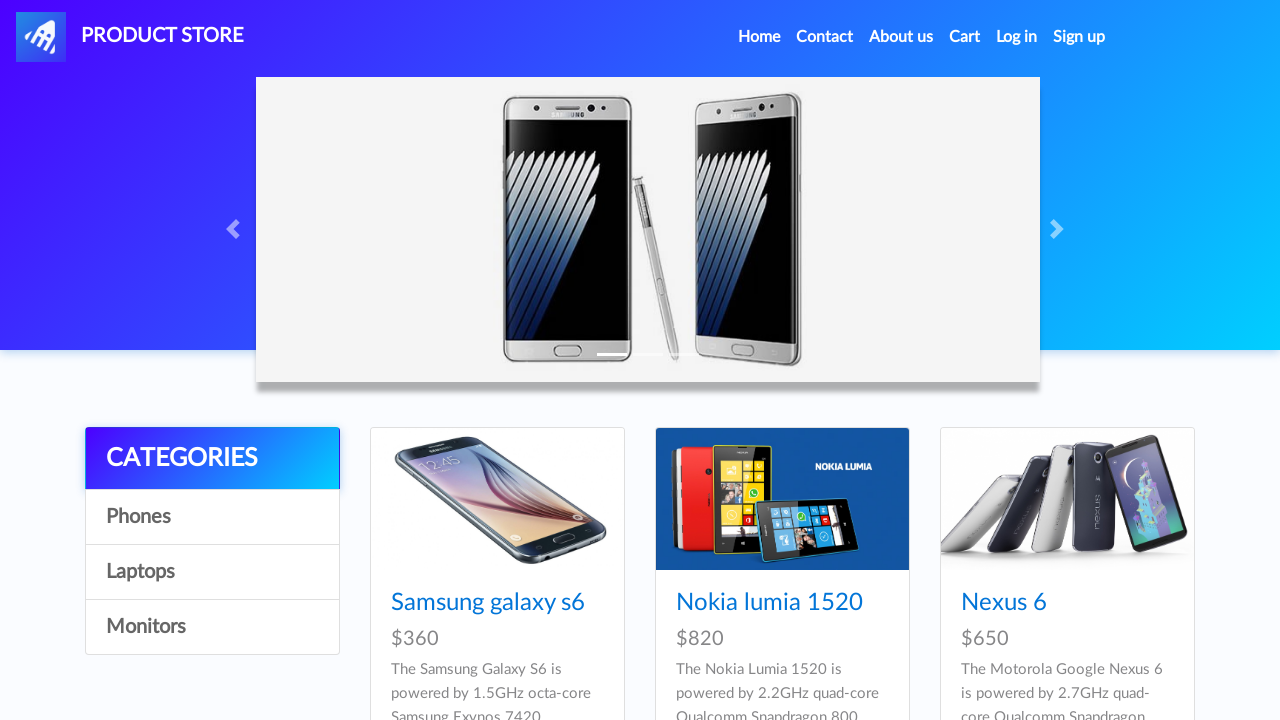

Waited for page to reach networkidle state
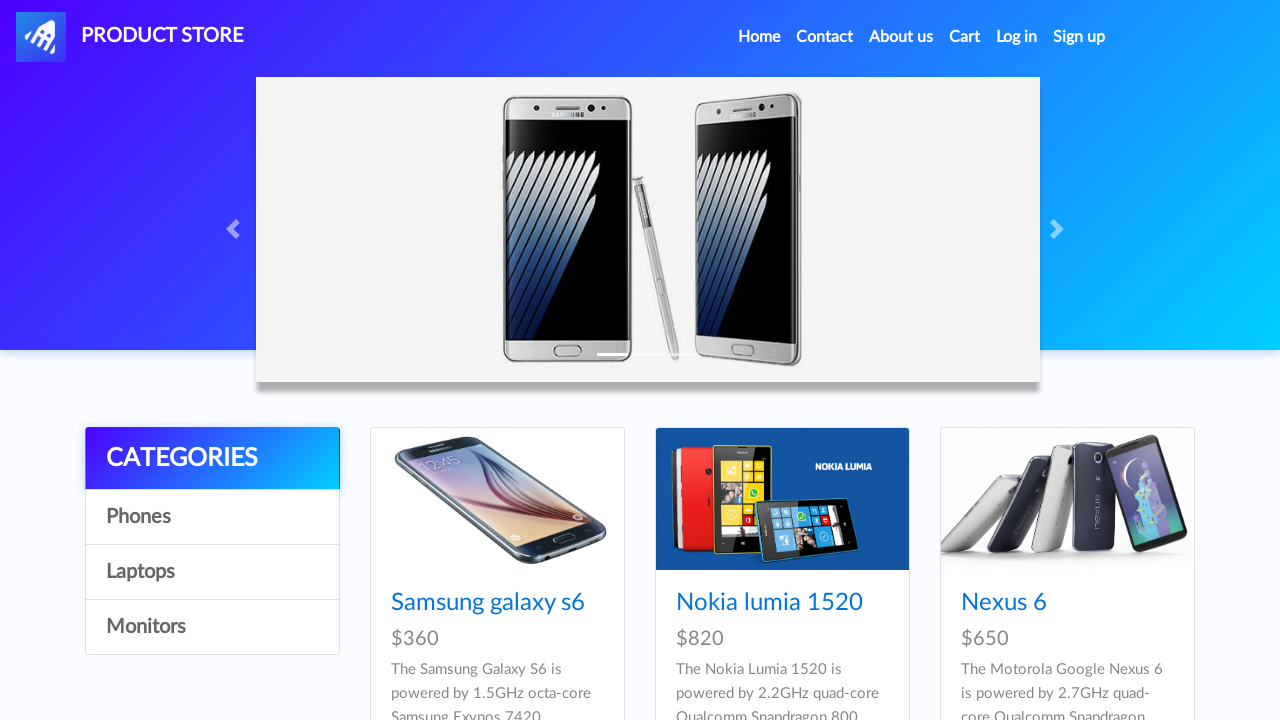

Clicked on Nokia Lumia 1520 product link at (782, 499) on a[href='prod.html?idp_=2']
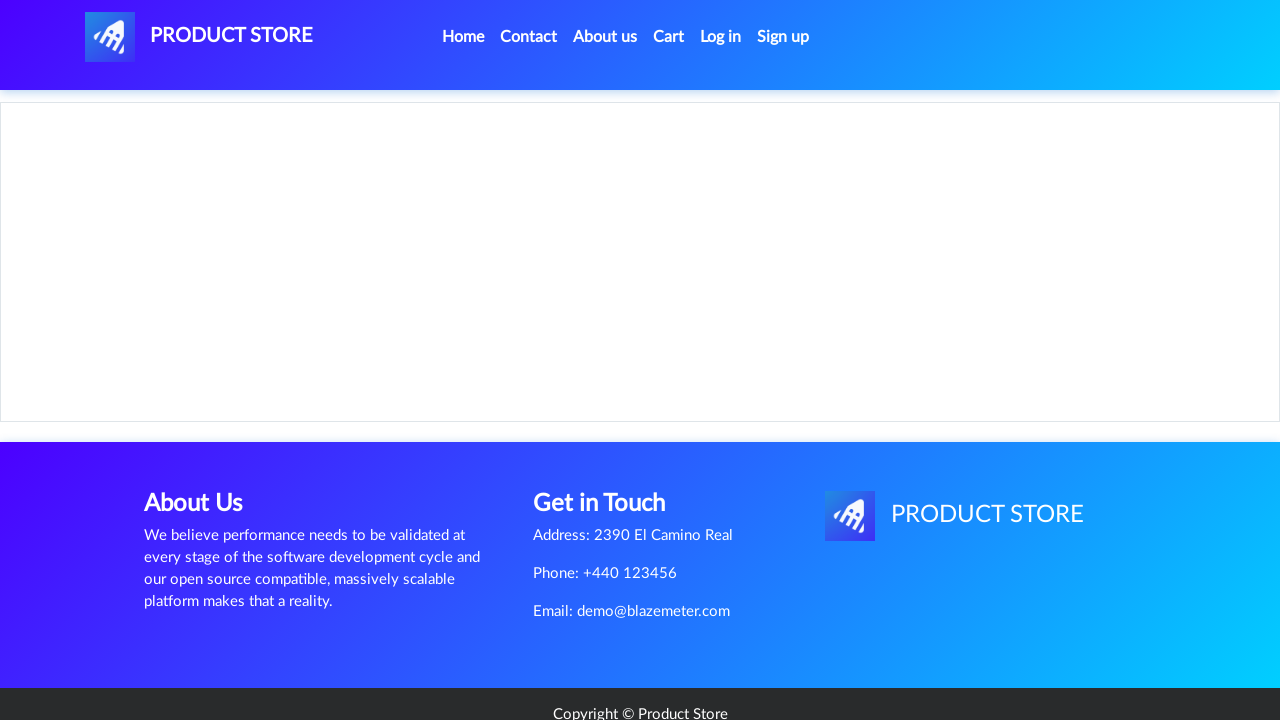

Verified that Nokia Lumia price of $820 is displayed
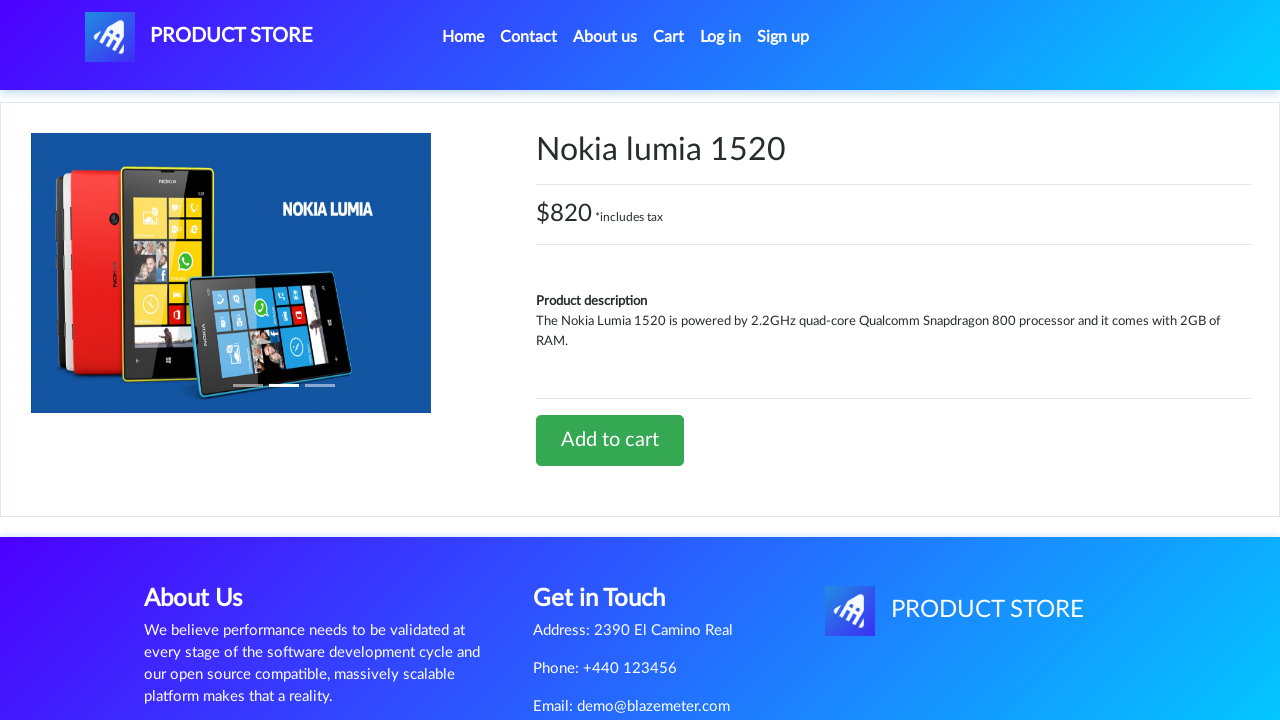

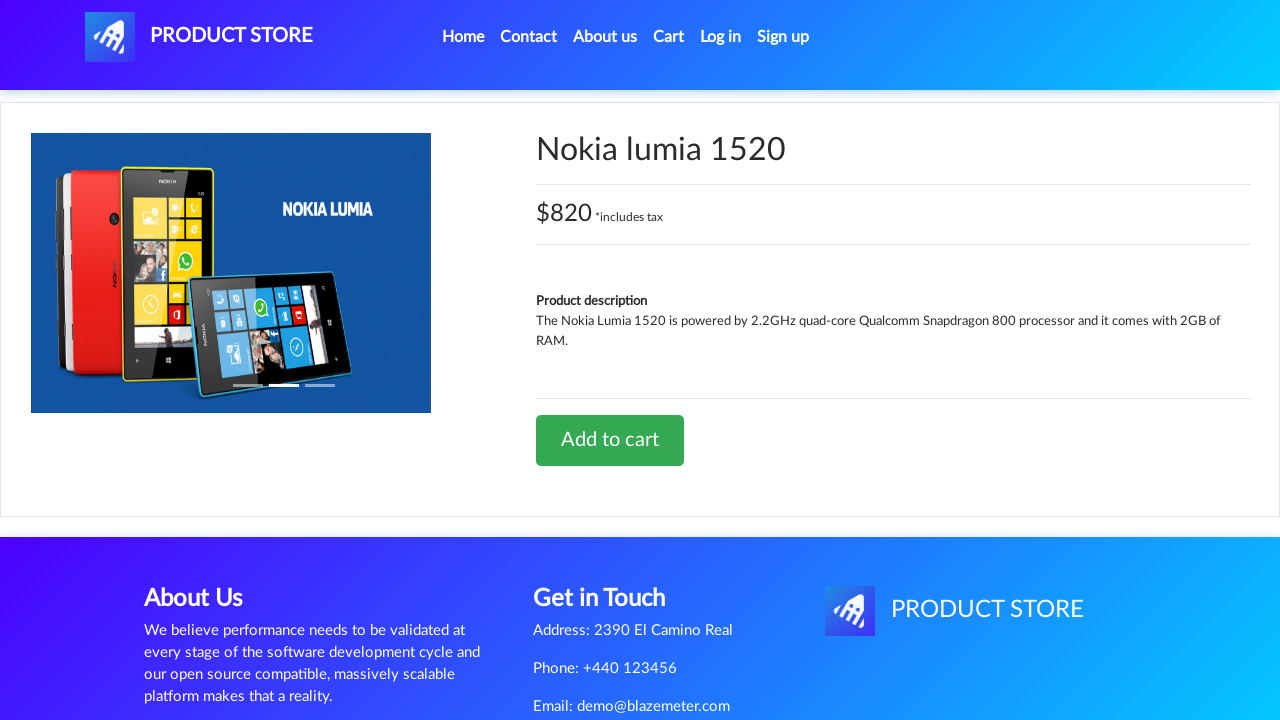